Tests right-click context menu functionality by right-clicking an element and verifying the context menu appears

Starting URL: https://swisnl.github.io/jQuery-contextMenu/demo.html

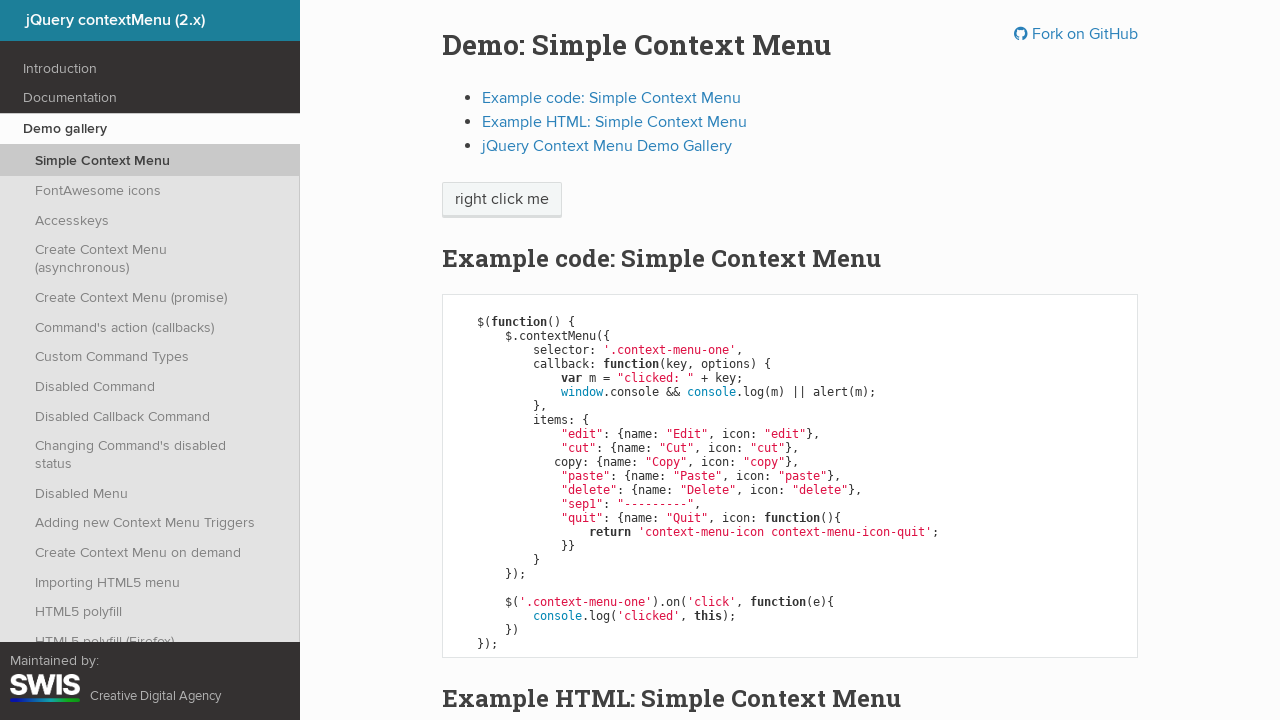

Right-clicked on the context menu trigger element at (502, 200) on .context-menu-one >> nth=0
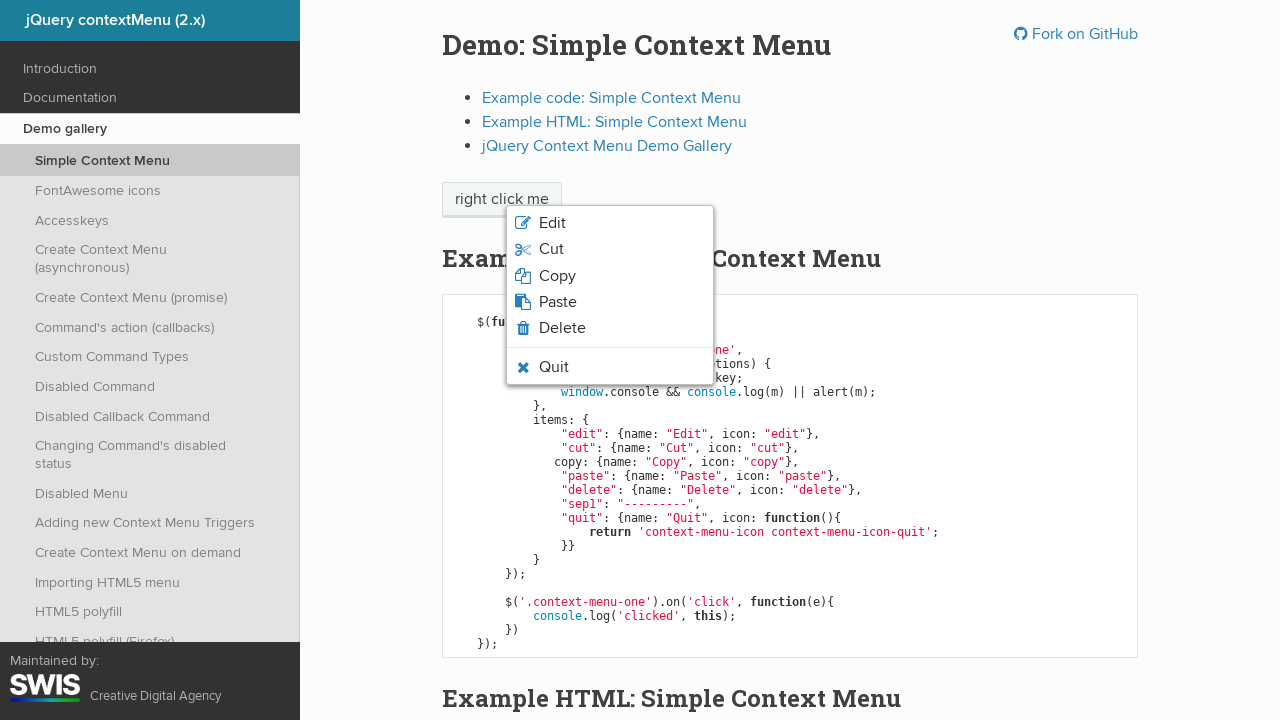

Verified the context menu cut option is visible
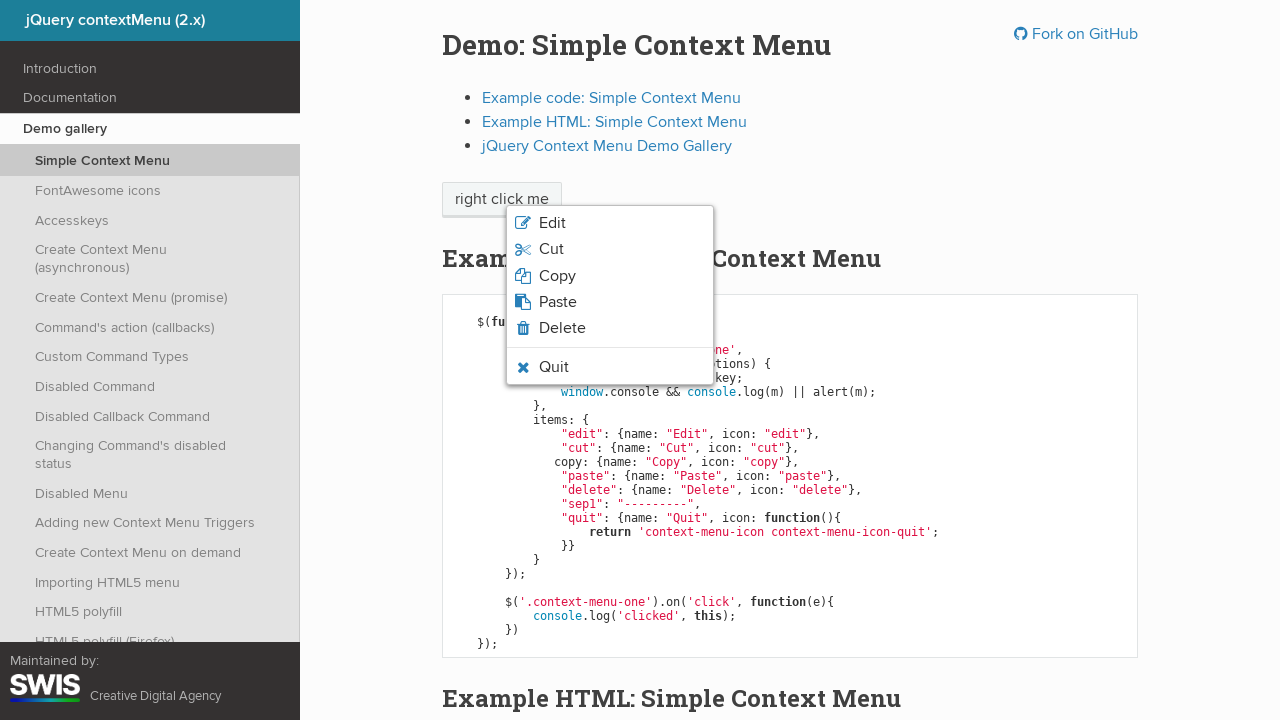

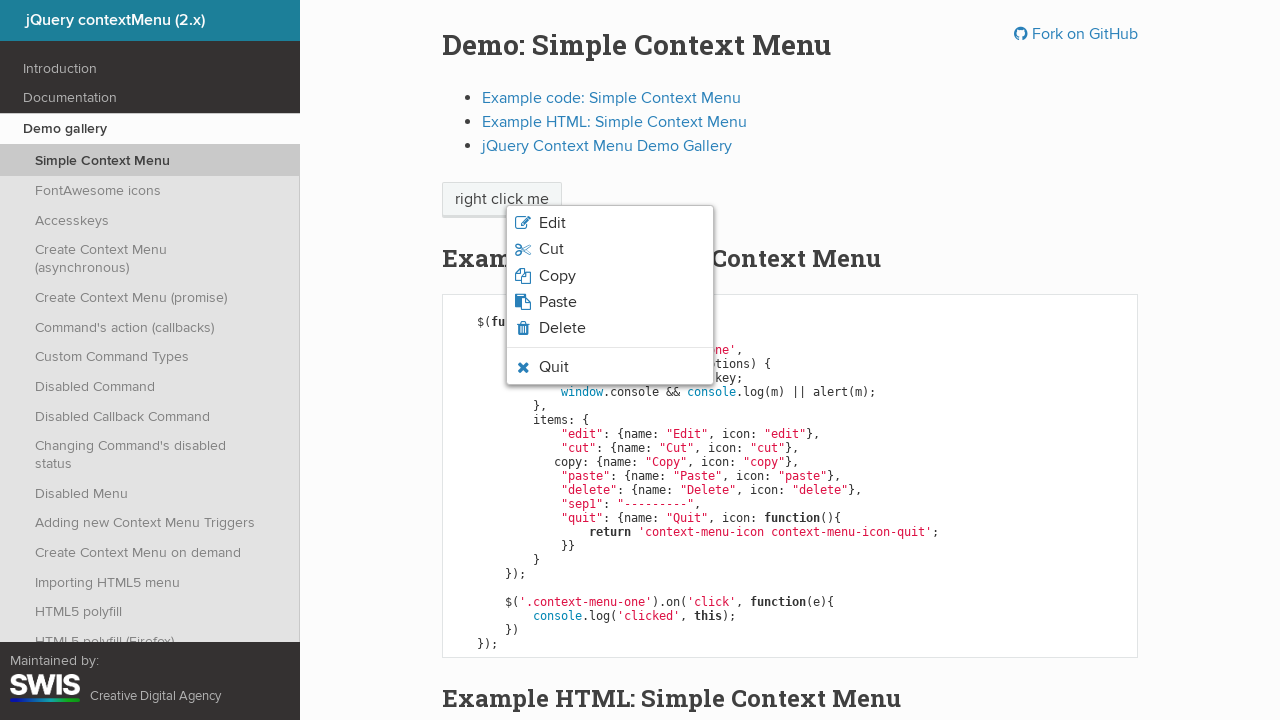